Tests right-click (context menu) functionality by performing a context click on a button element to trigger a context menu

Starting URL: https://swisnl.github.io/jQuery-contextMenu/demo.html

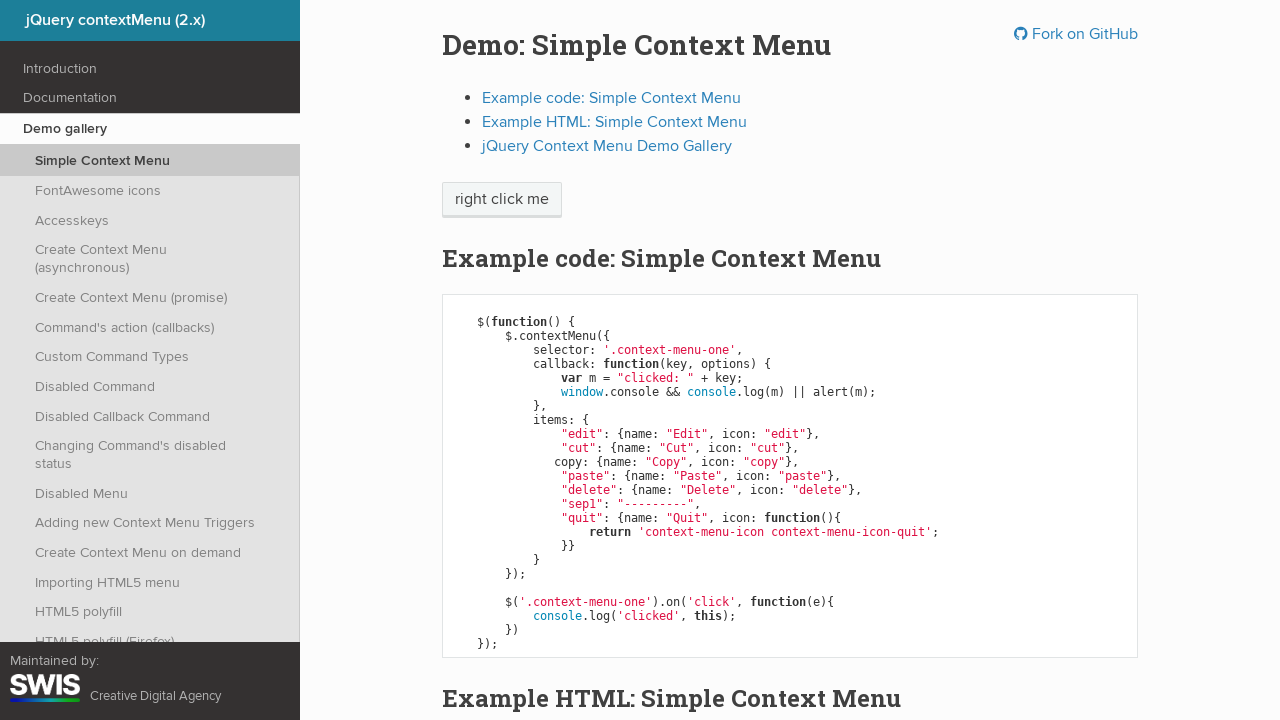

Performed right-click on context menu button element at (502, 200) on span.context-menu-one.btn.btn-neutral
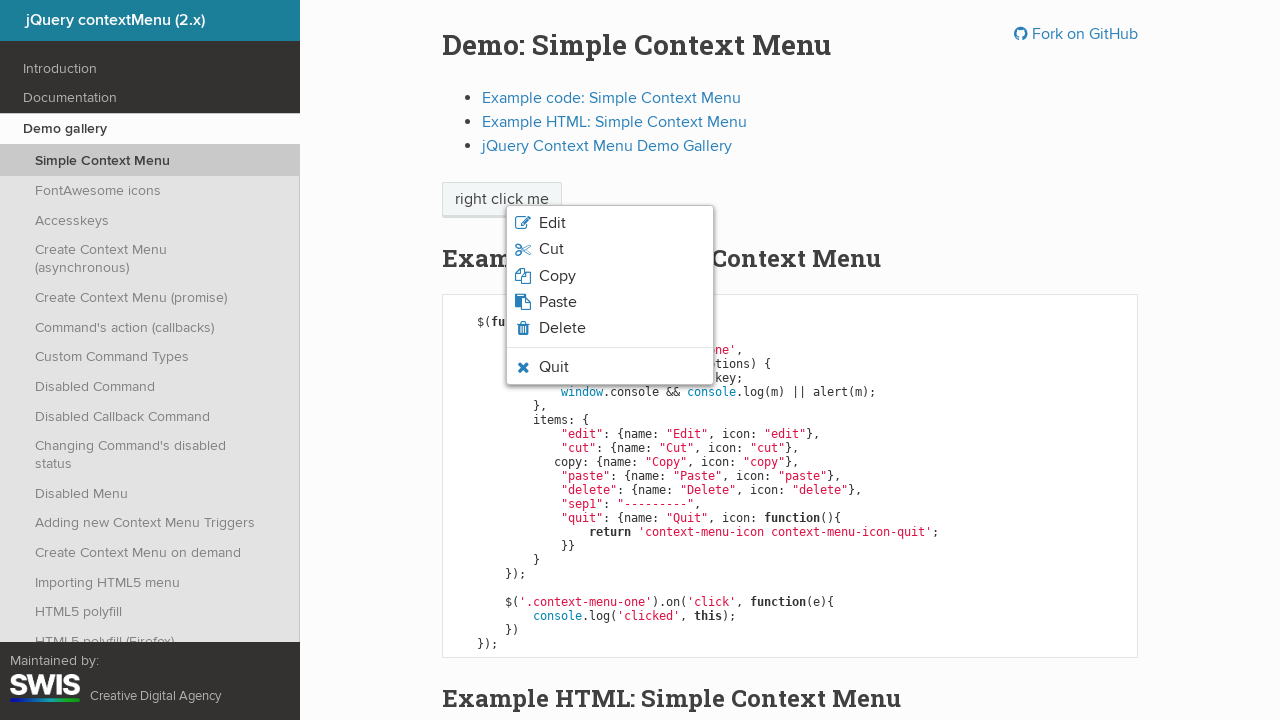

Context menu appeared and became visible
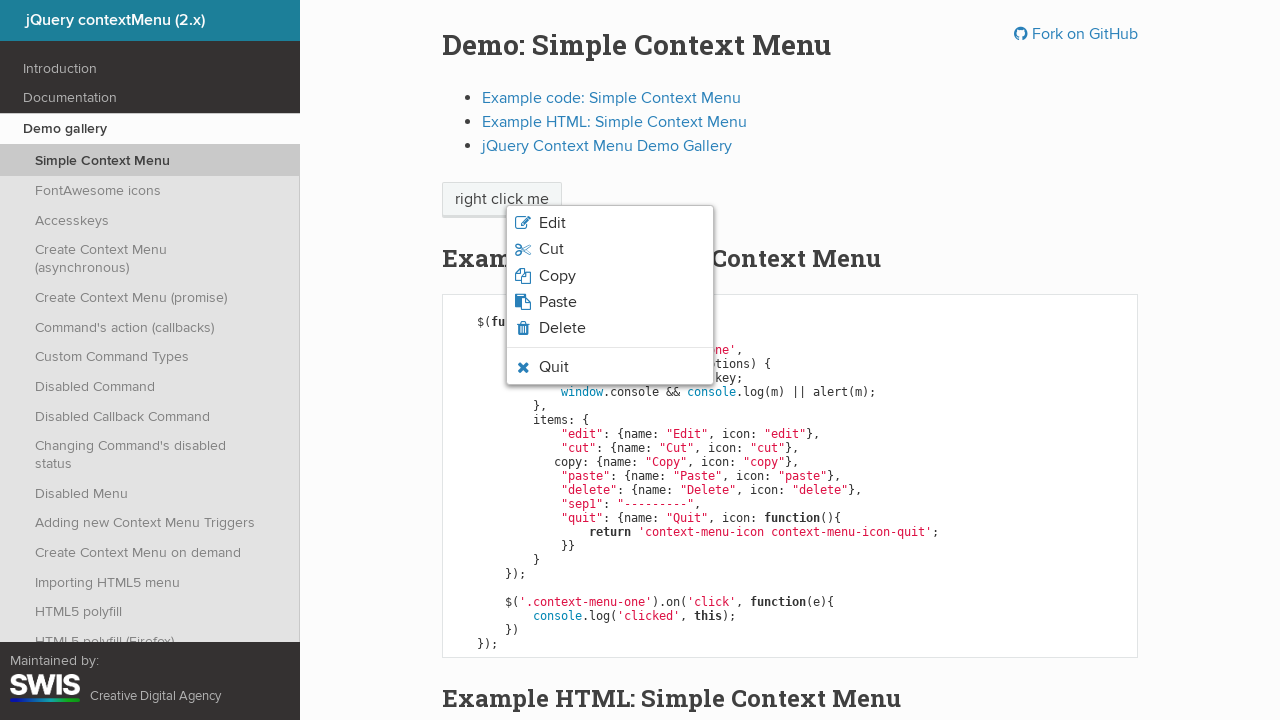

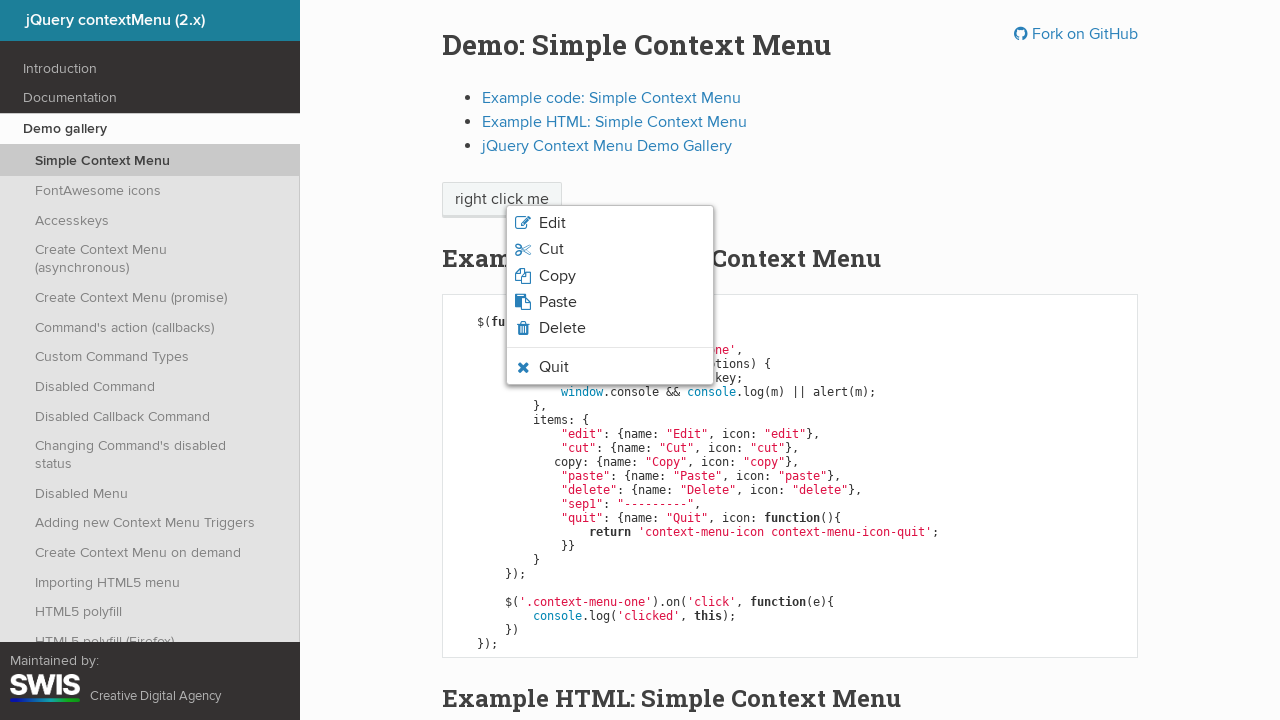